Tests clicking a button with a dynamic ID multiple times across page reloads to verify the button can be located by CSS class regardless of changing ID attributes

Starting URL: http://uitestingplayground.com/dynamicid

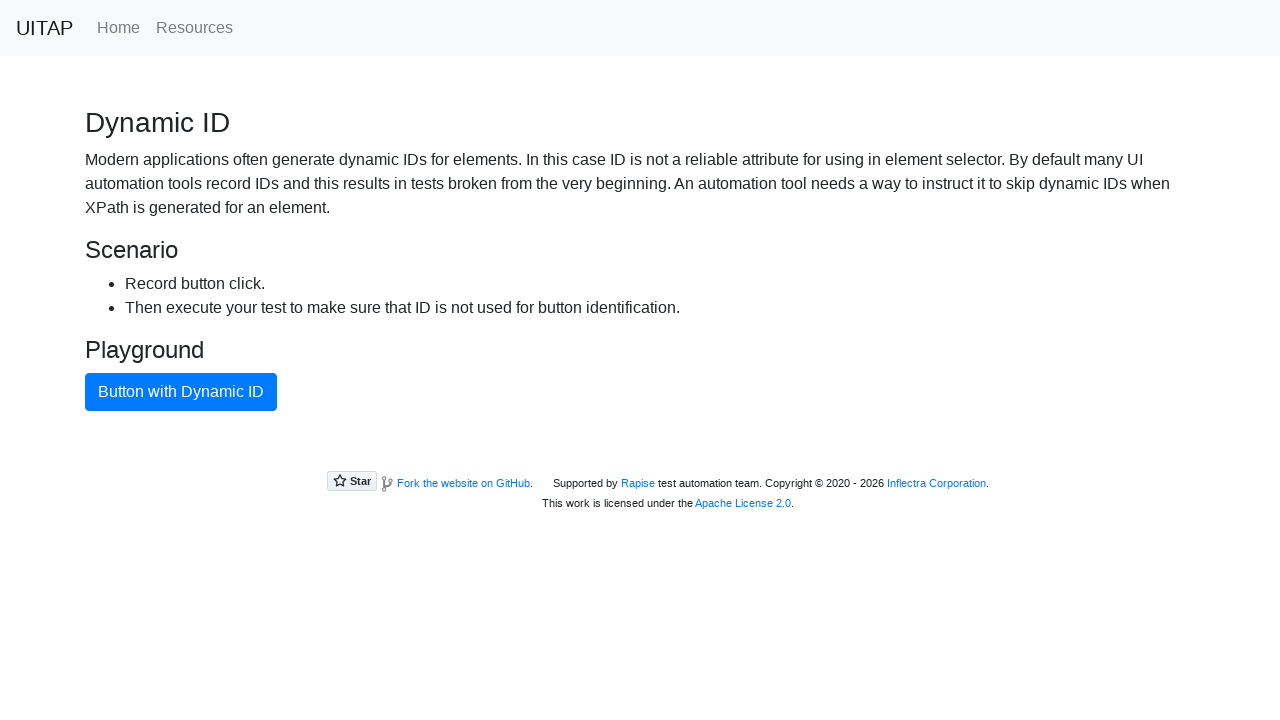

Clicked button with dynamic ID using CSS class selector (first iteration) at (181, 392) on .btn.btn-primary
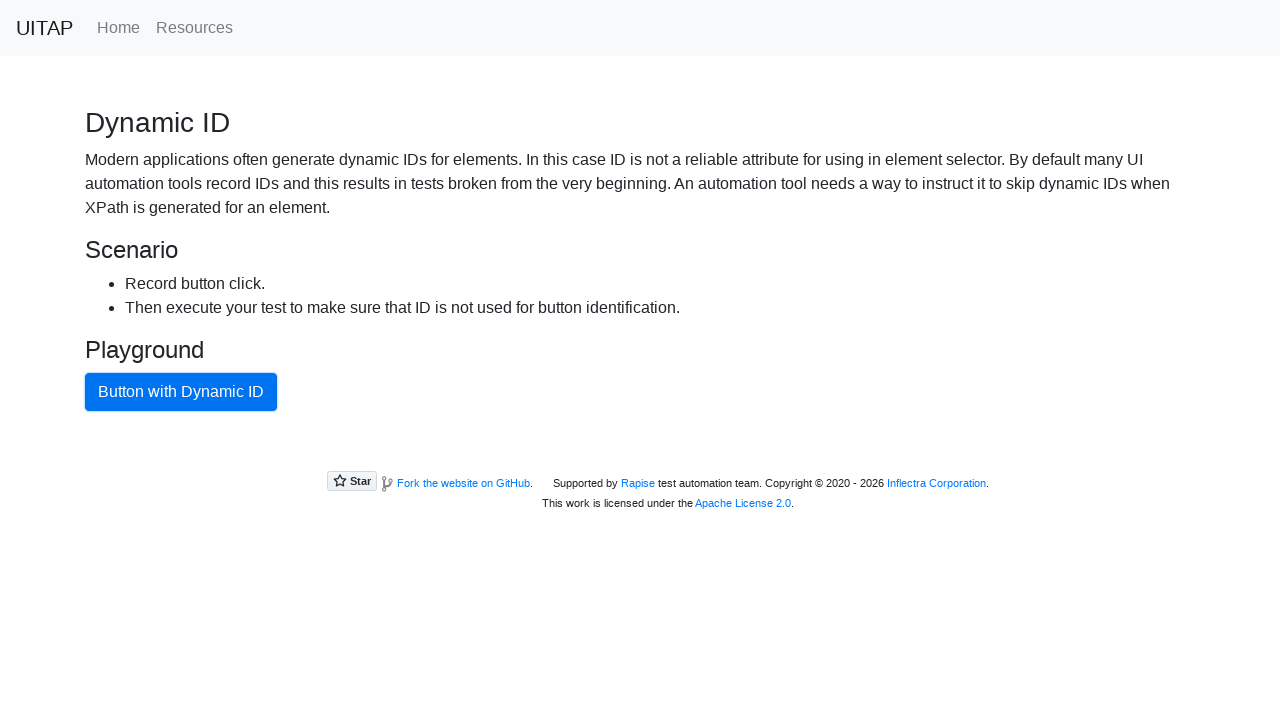

Reloaded dynamic ID test page (second iteration)
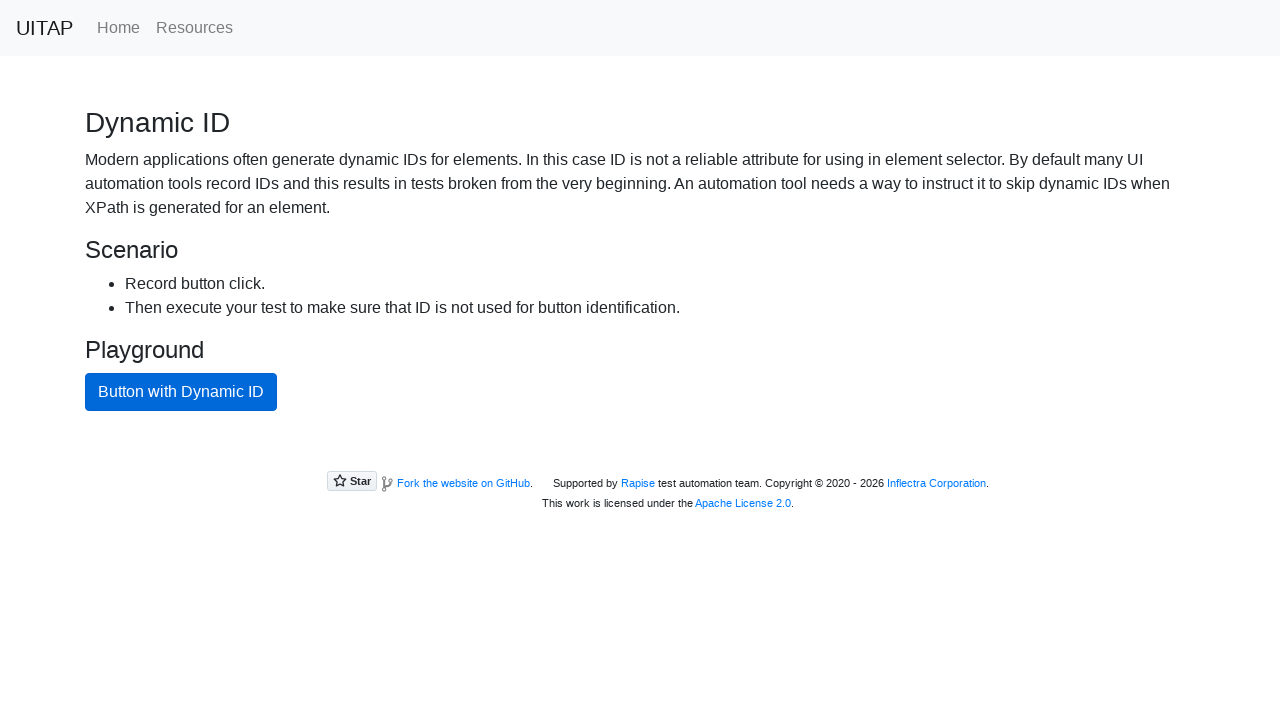

Clicked button with dynamic ID using CSS class selector (second iteration) at (181, 392) on .btn.btn-primary
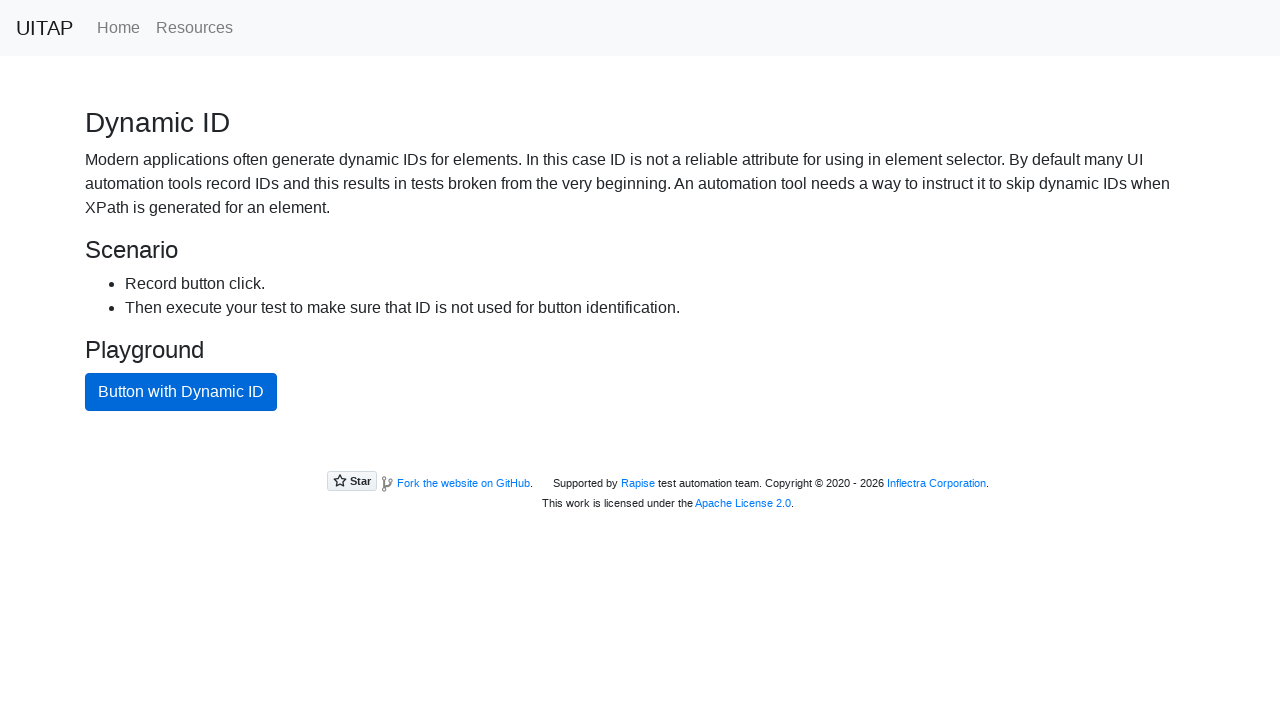

Reloaded dynamic ID test page (third iteration)
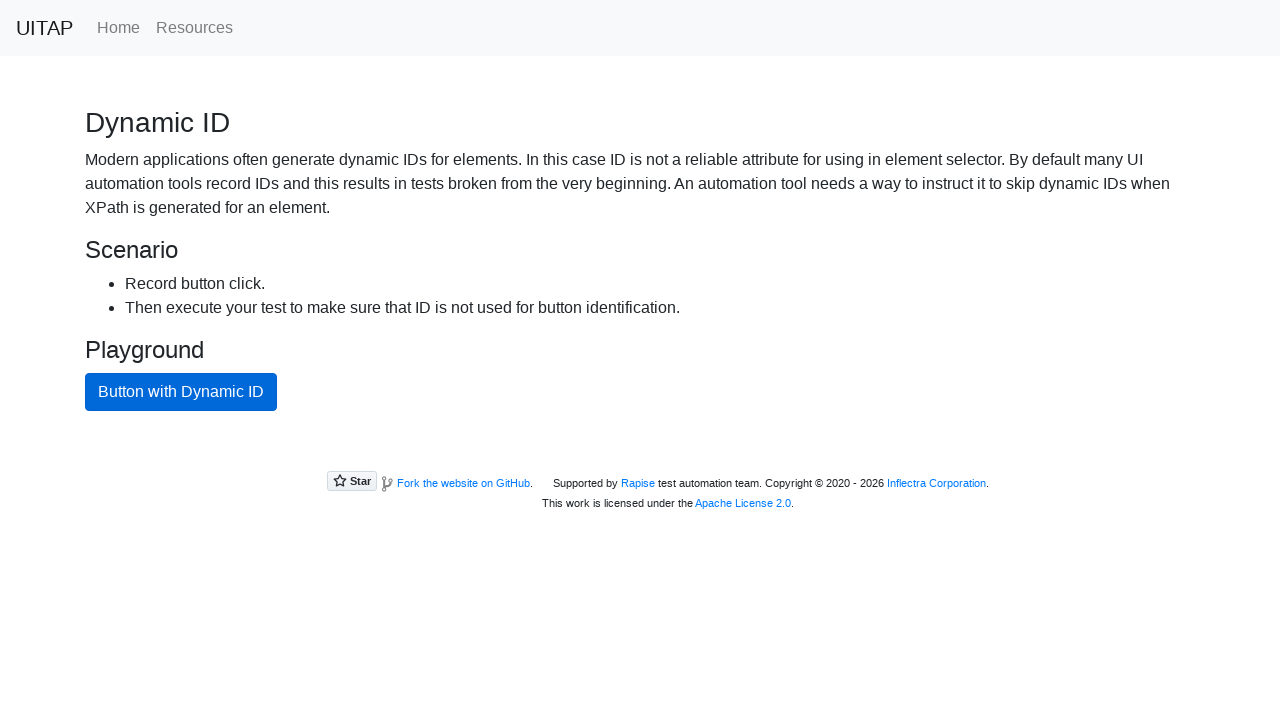

Clicked button with dynamic ID using CSS class selector (third iteration) at (181, 392) on .btn.btn-primary
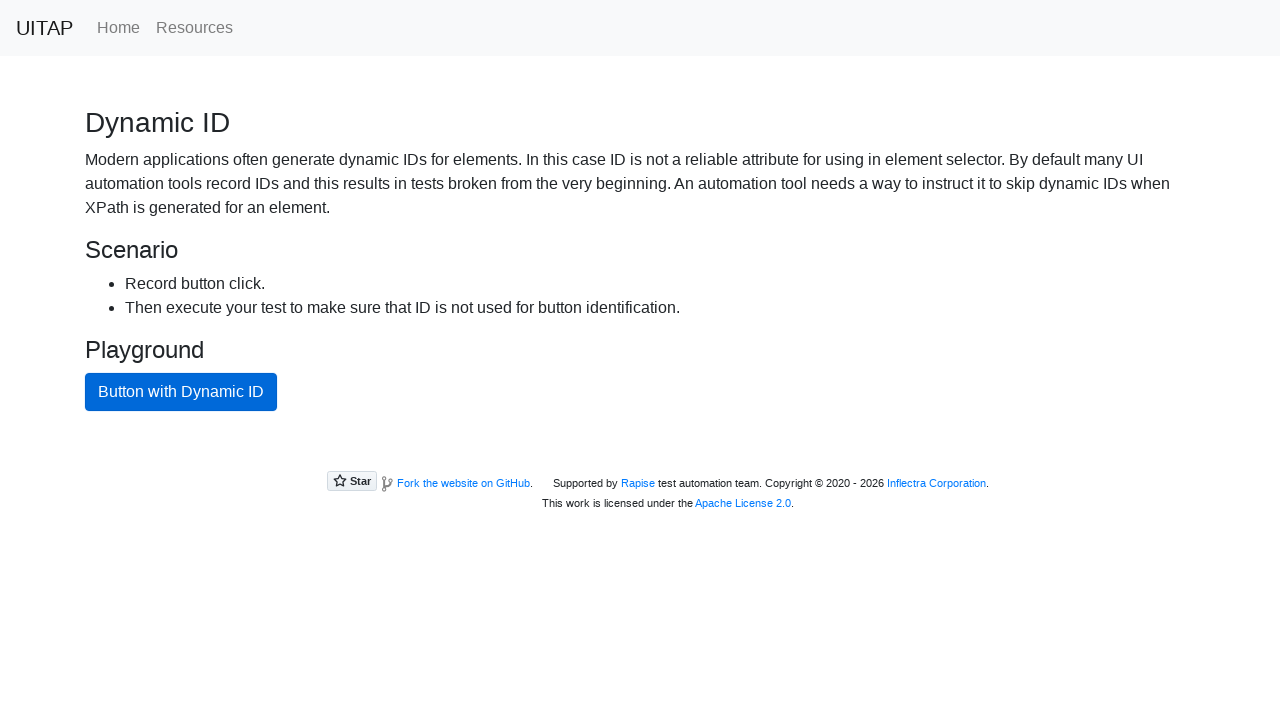

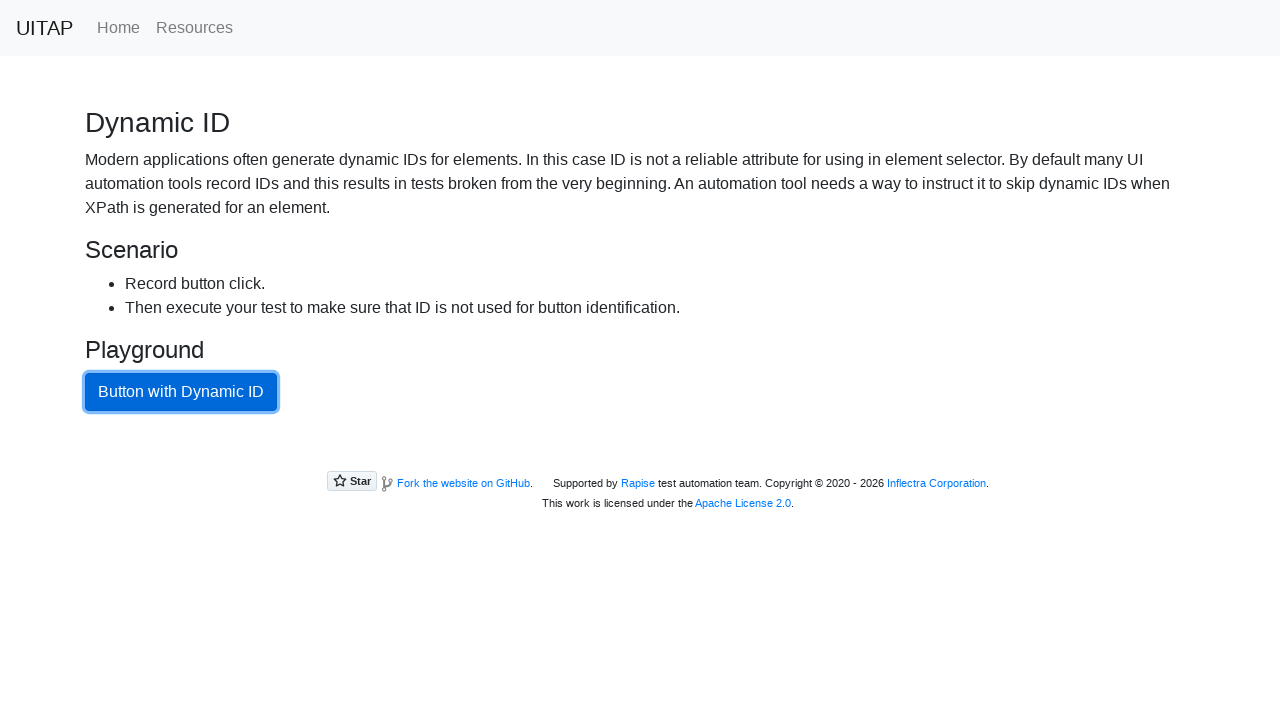